Tests JavaScript alert handling by clicking a button that triggers an alert and then accepting it

Starting URL: https://demoqa.com/alerts

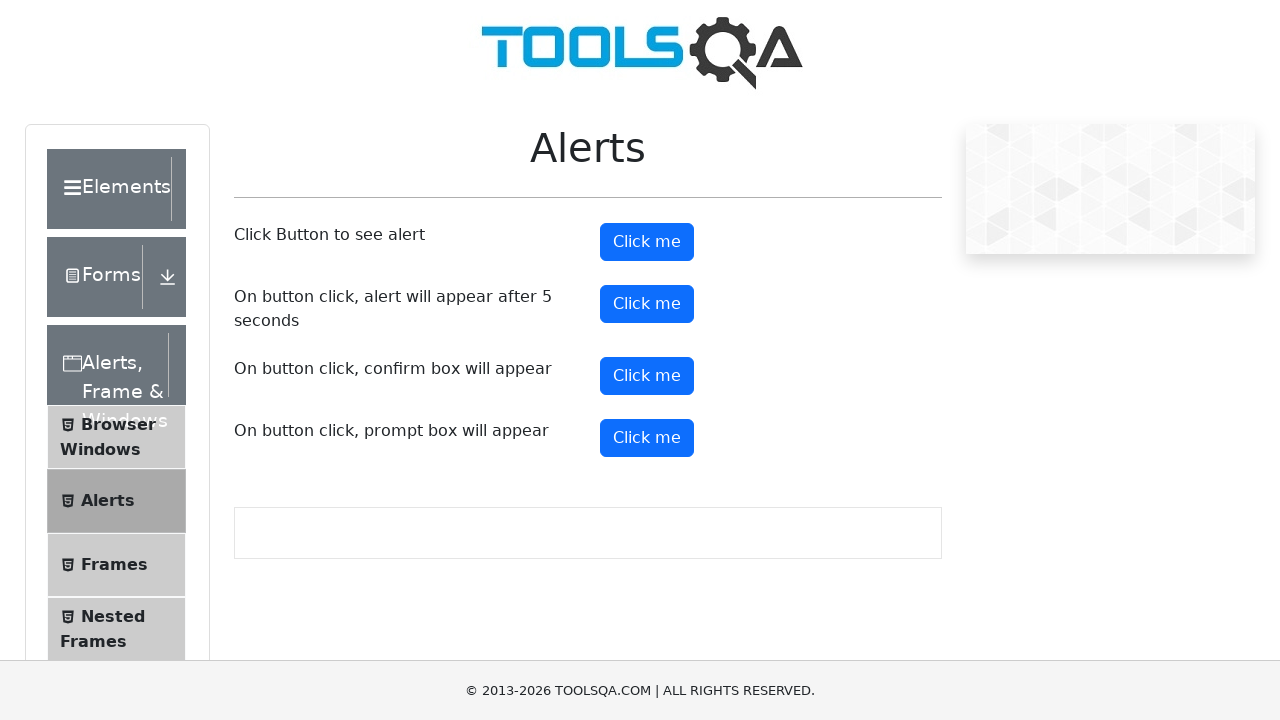

Clicked alert button to trigger JavaScript alert at (647, 242) on #alertButton
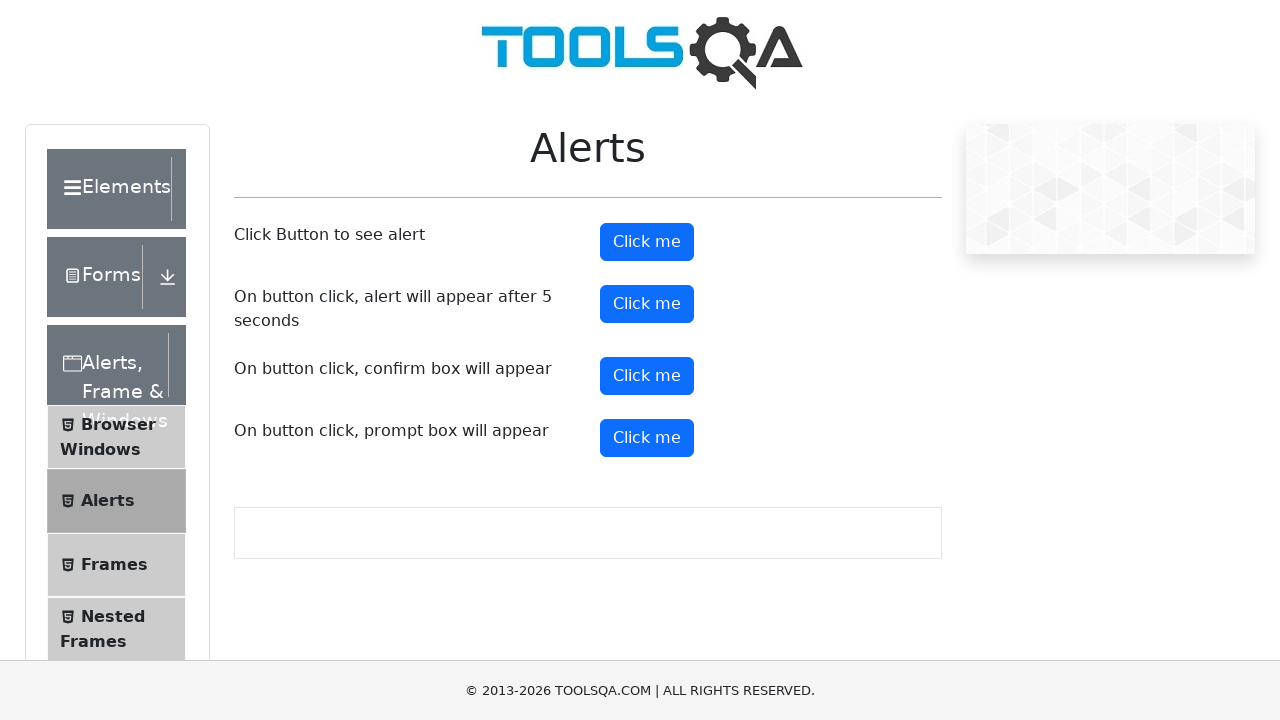

Registered dialog handler to accept alerts
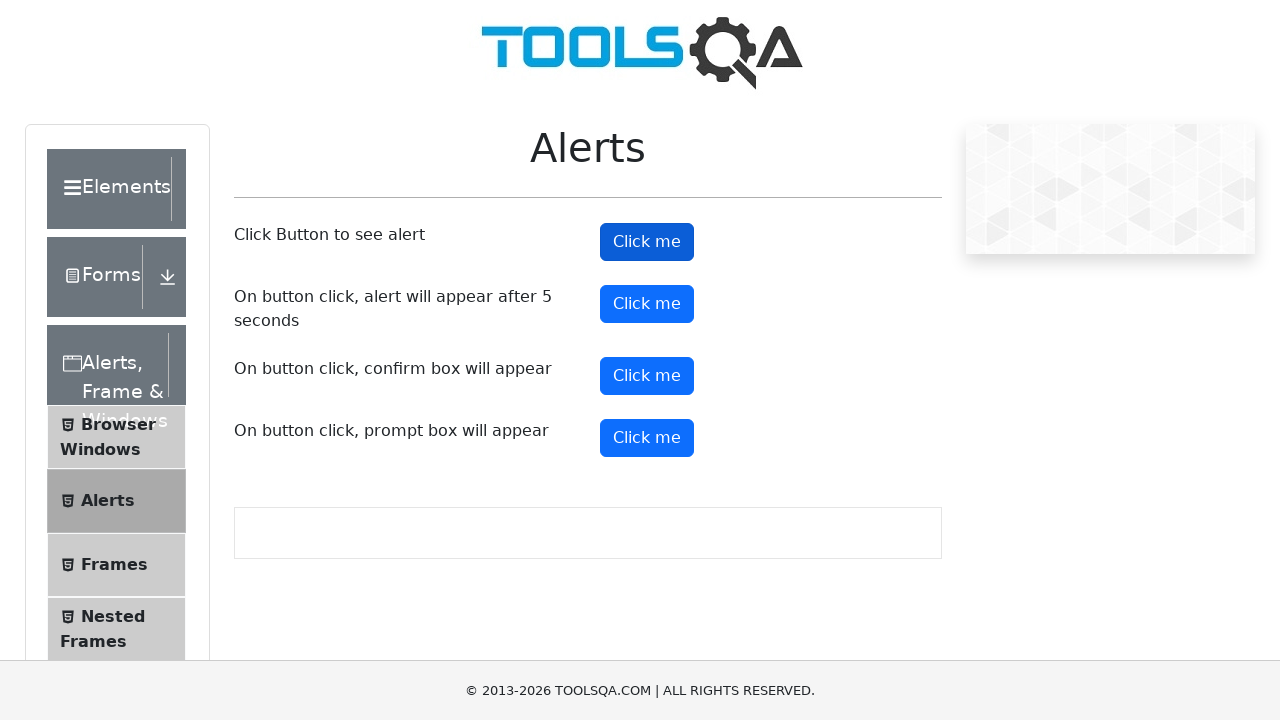

Registered alternative dialog handler with message logging
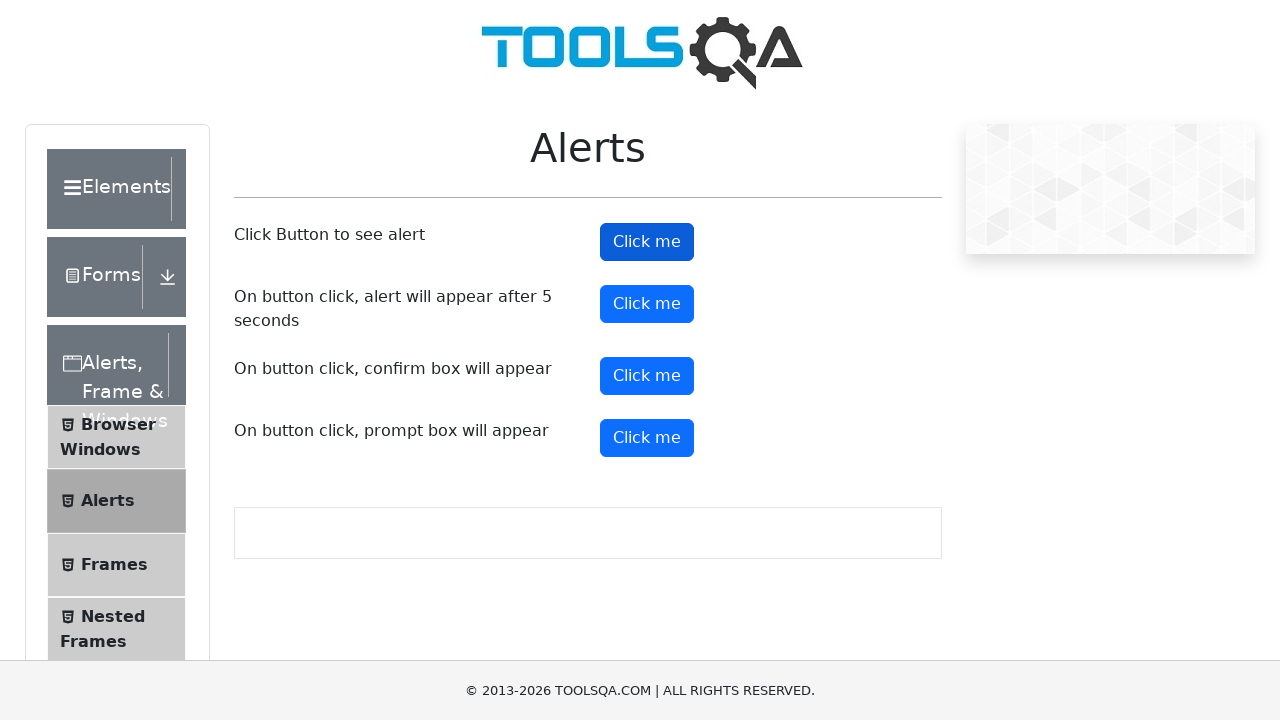

Clicked alert button again to demonstrate alert handling at (647, 242) on #alertButton
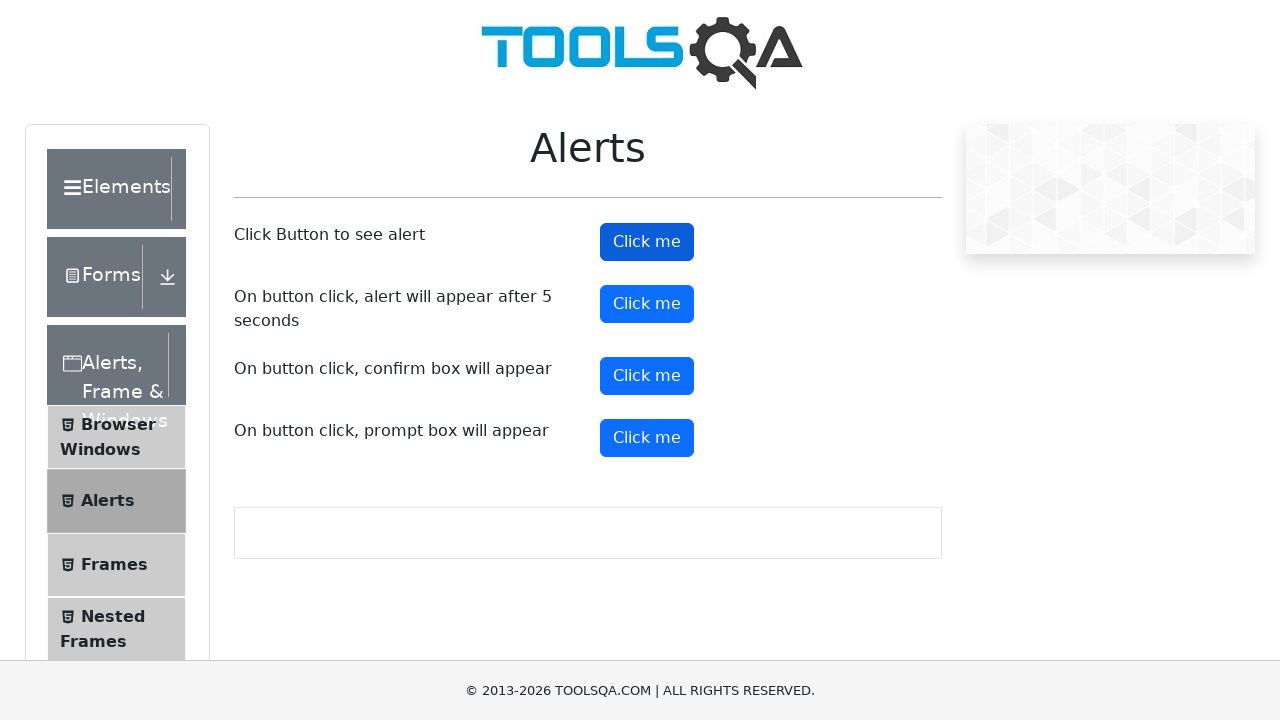

Waited 1000ms for alert to be processed
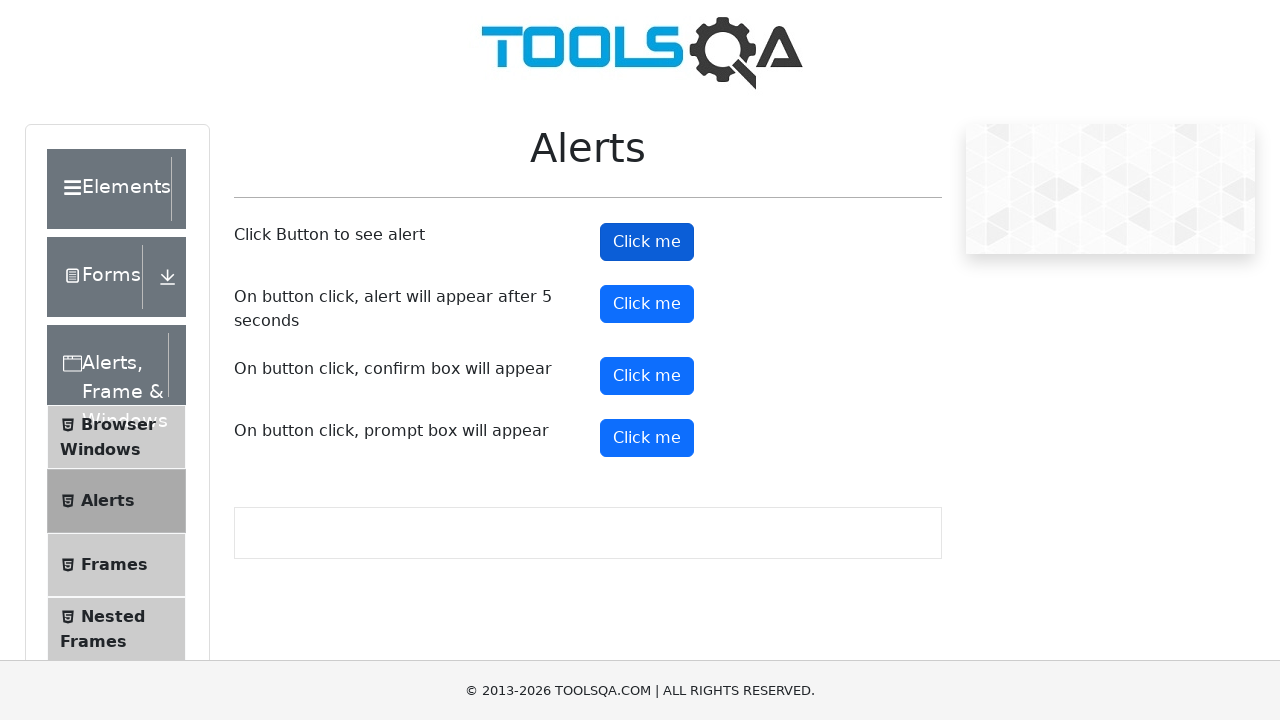

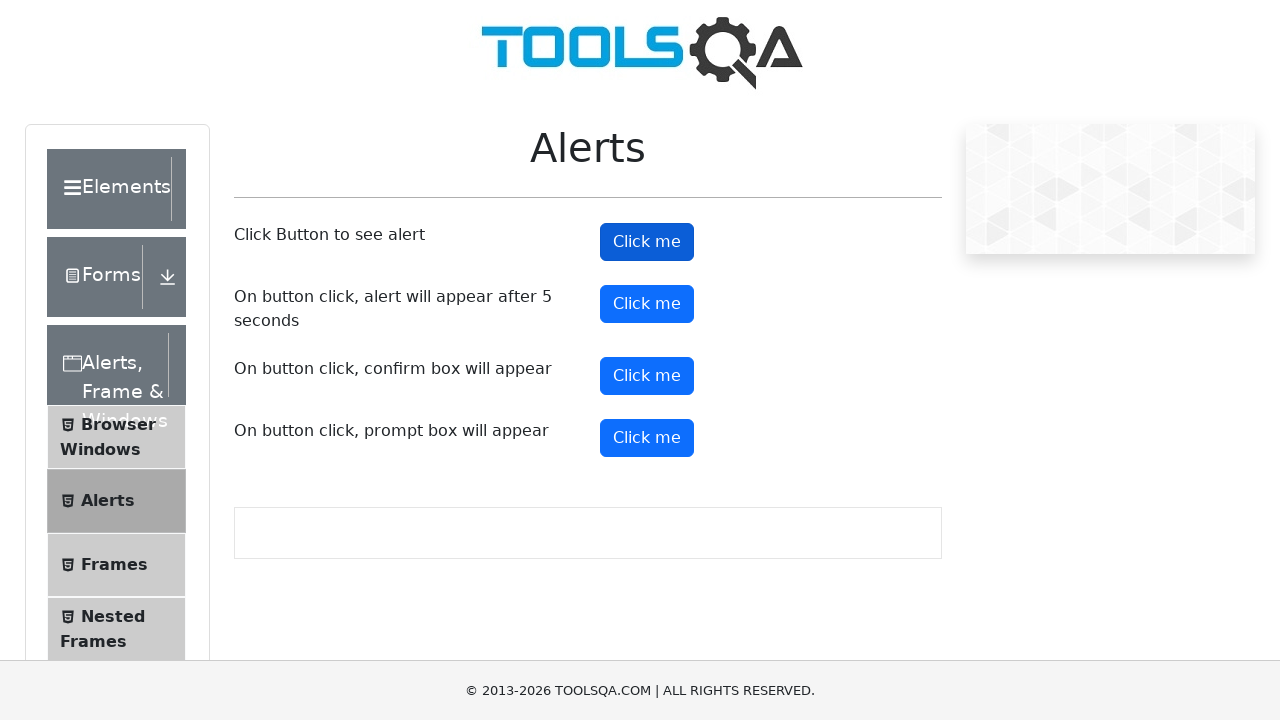